Tests search functionality by clicking search icon and entering a search query

Starting URL: https://ir.logitech.com/investor-resources/contact/default.aspx

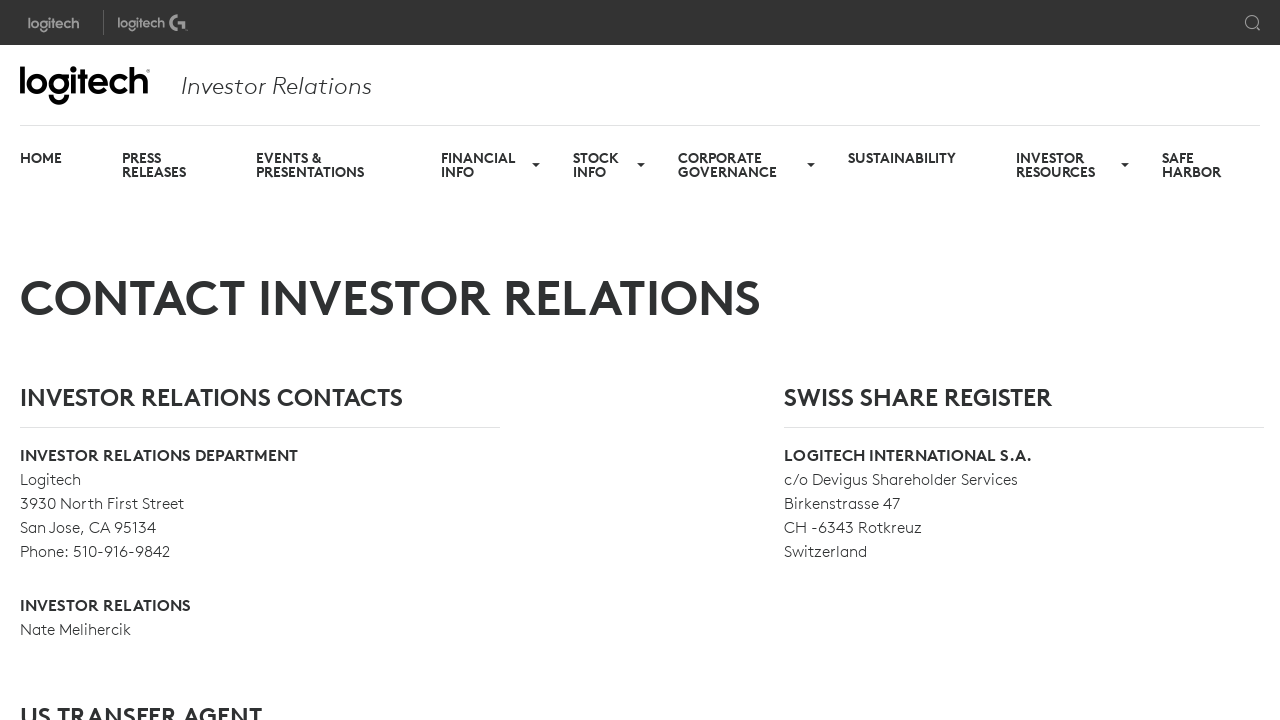

Clicked on search icon at (1252, 22) on .module_title
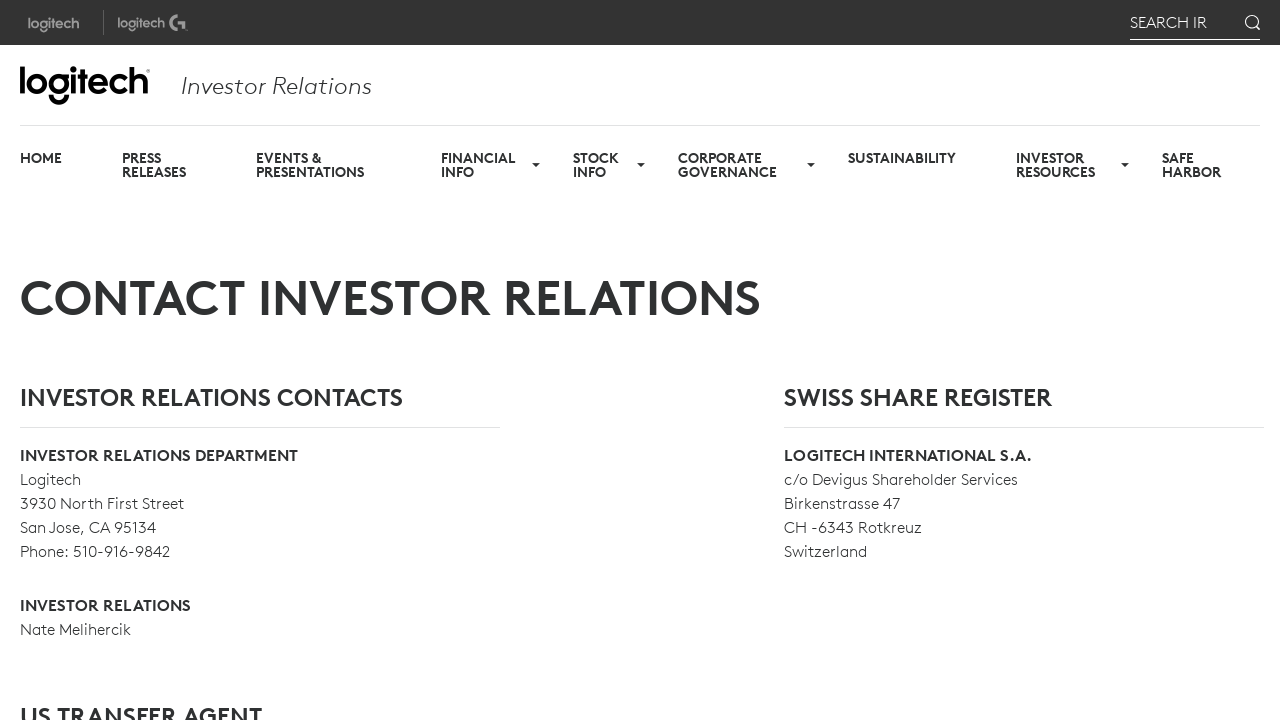

Filled search input field with query 'One more class and we're good to go!' on #_ctrl0_ctl21_txtSearchInput
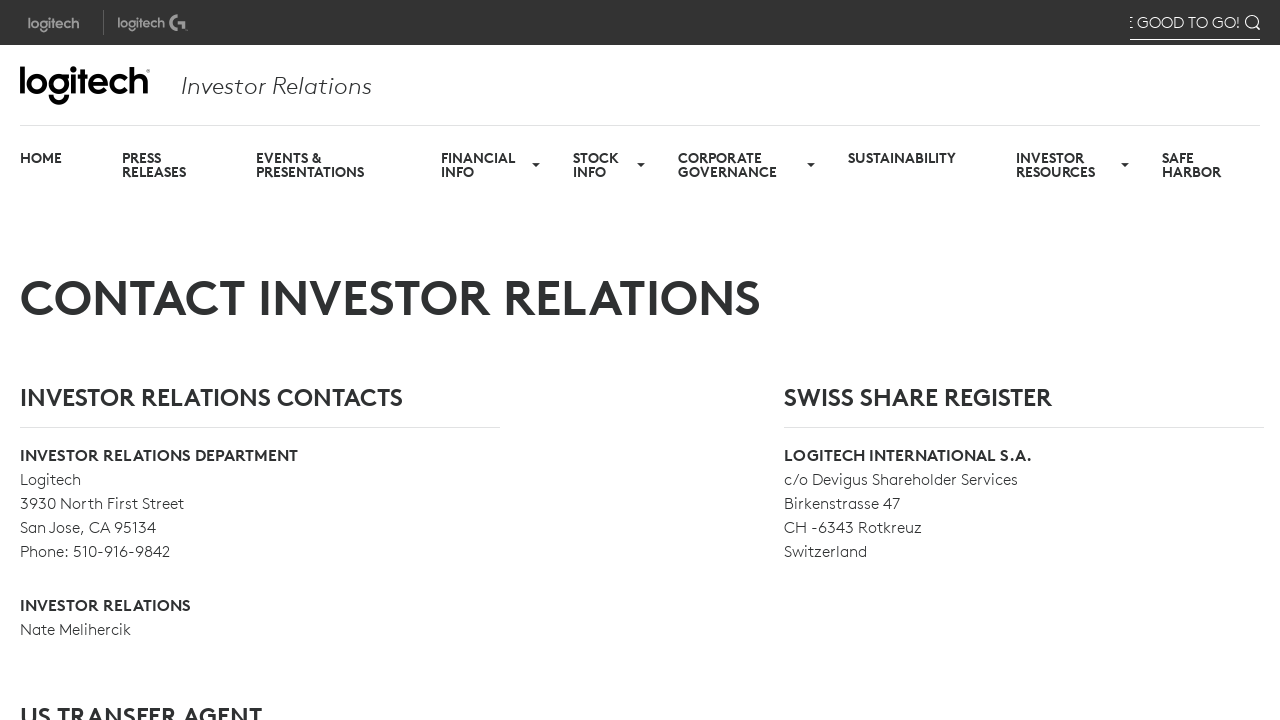

Pressed Enter to submit search query on #_ctrl0_ctl21_txtSearchInput
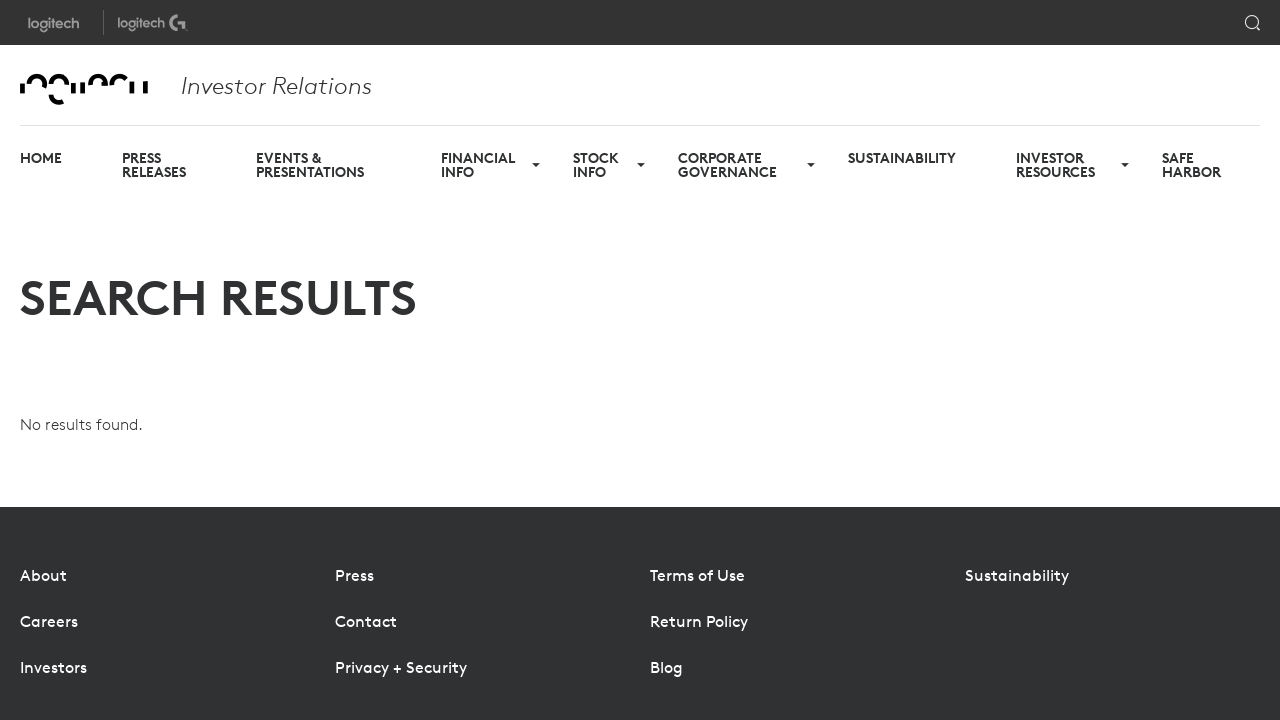

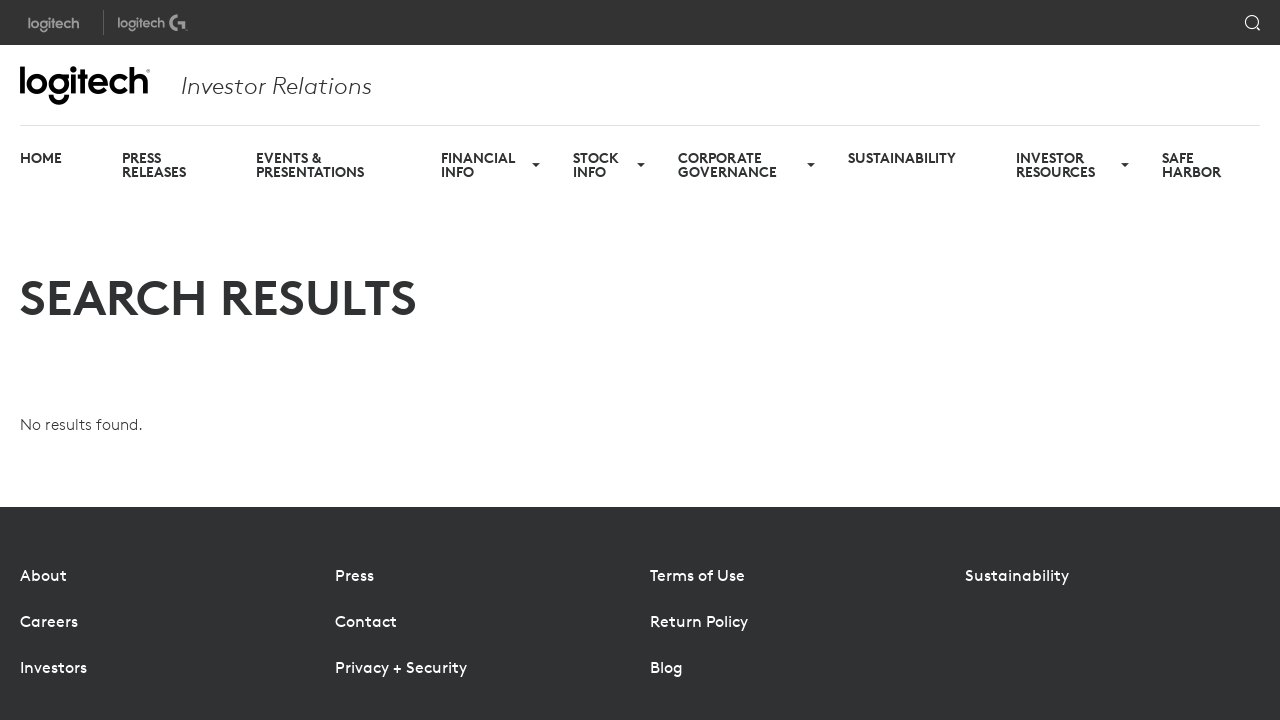